Tests window handling functionality by clicking a link that opens a new window, verifying content in both windows, and switching between them

Starting URL: https://the-internet.herokuapp.com/windows

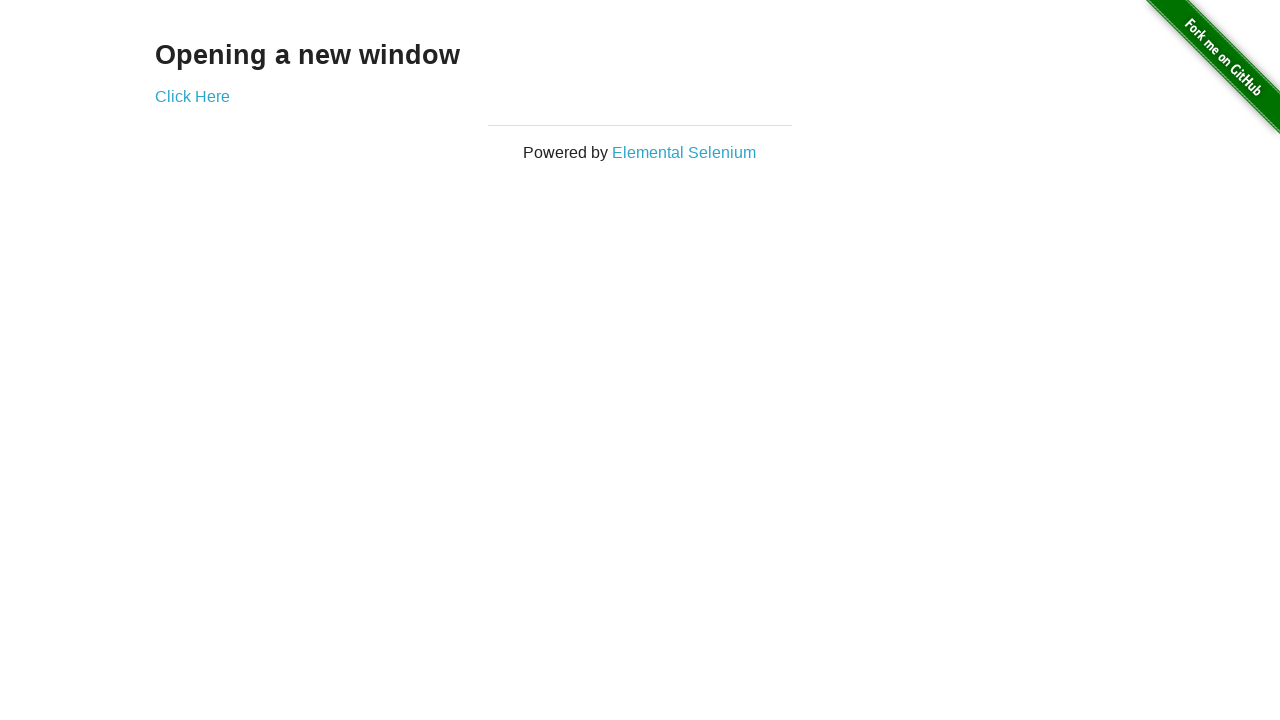

Verified main page heading displays 'Opening a new window'
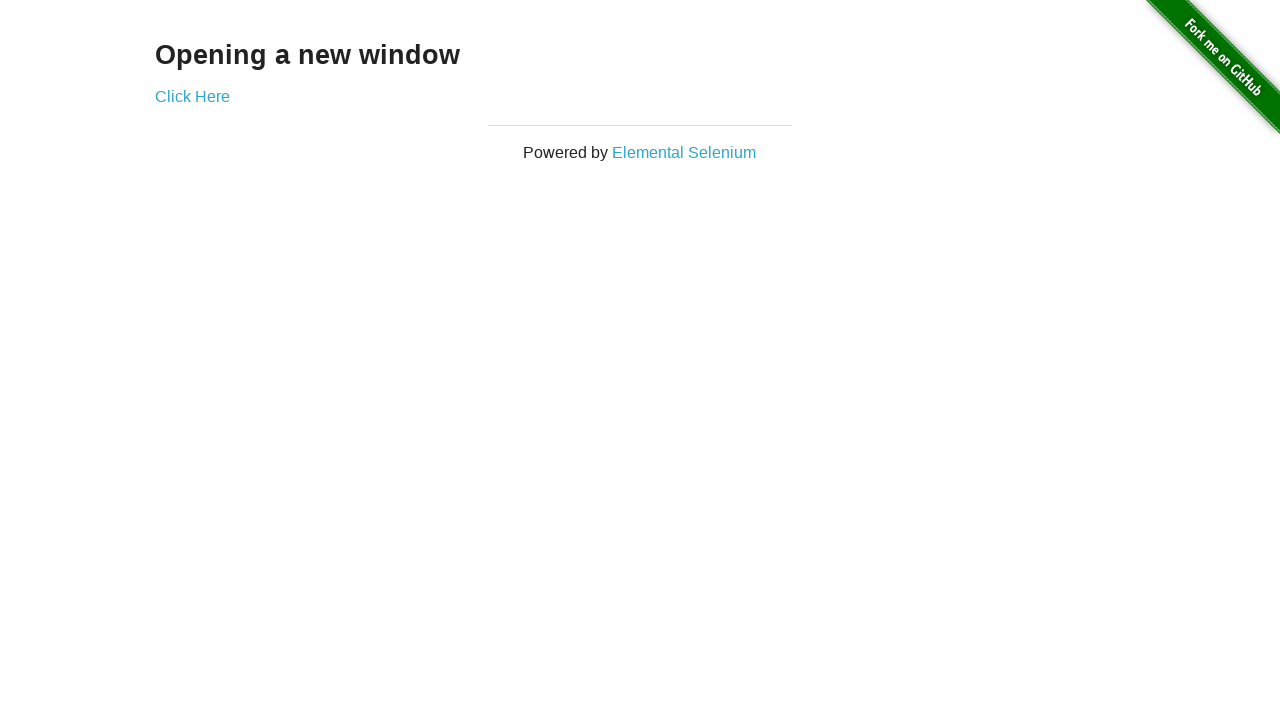

Verified main page title is 'The Internet'
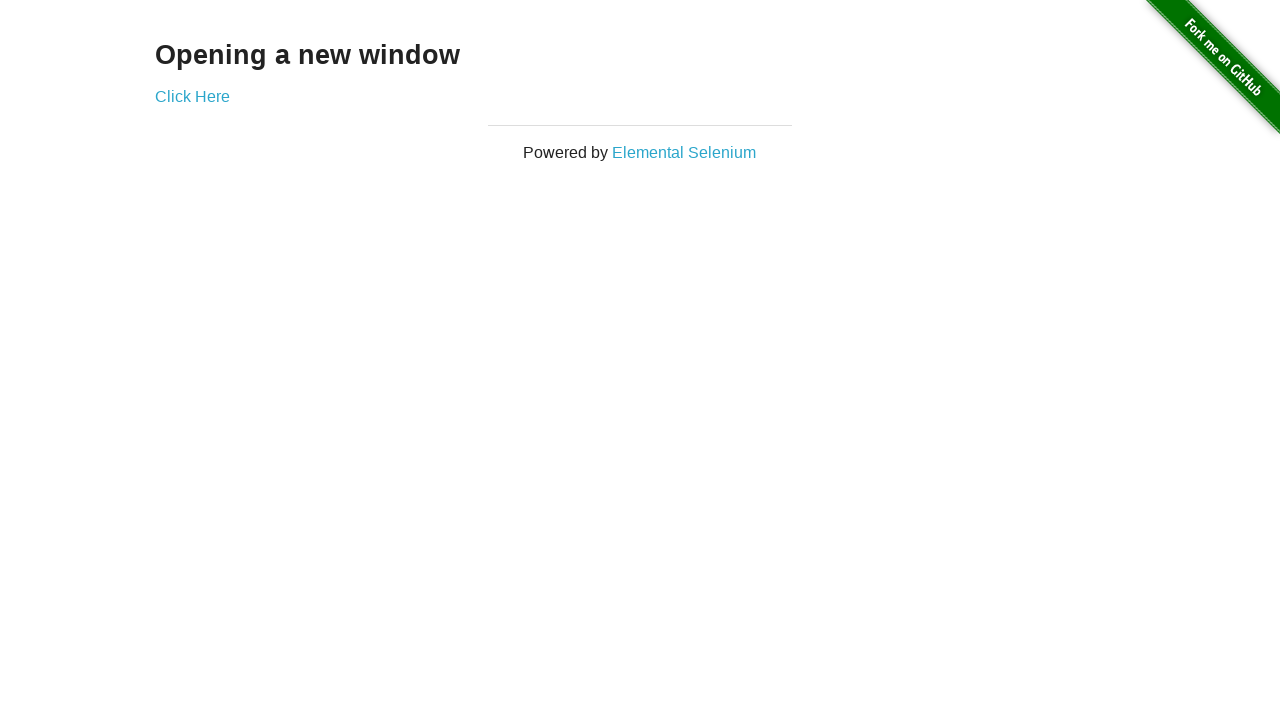

Clicked 'Click Here' link to open new window at (192, 96) on xpath=//a[text()='Click Here']
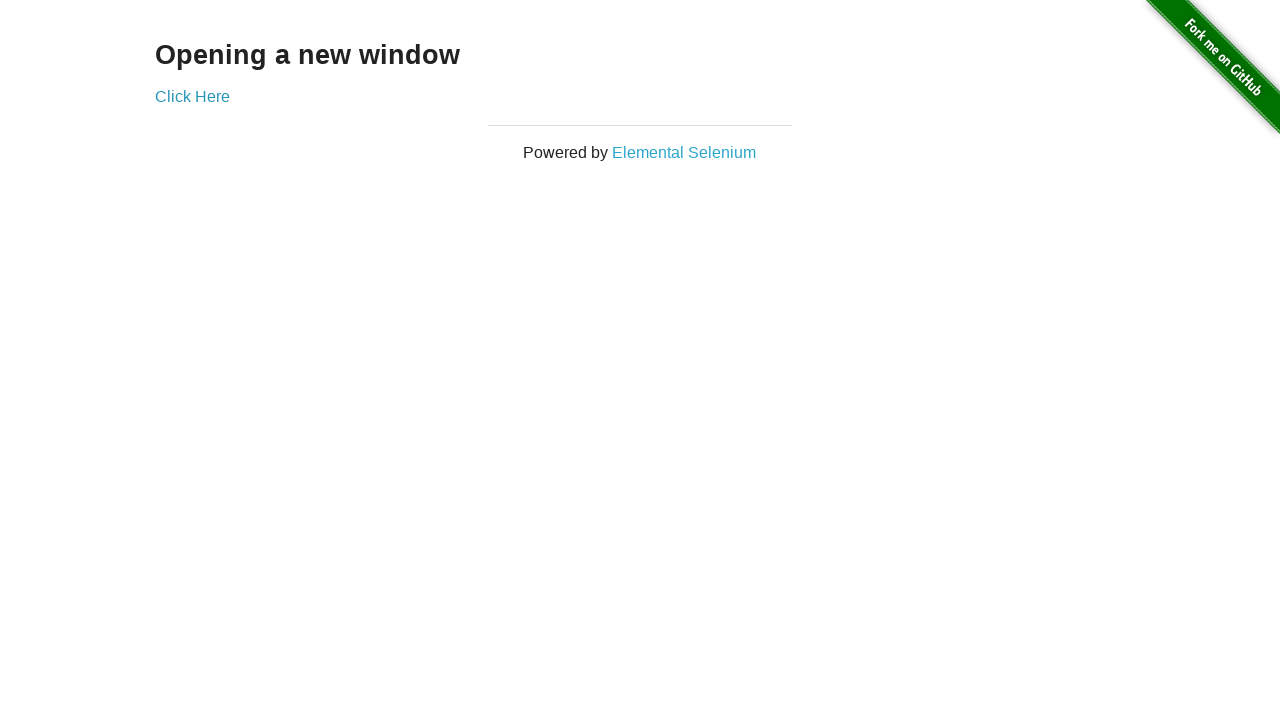

New window loaded completely
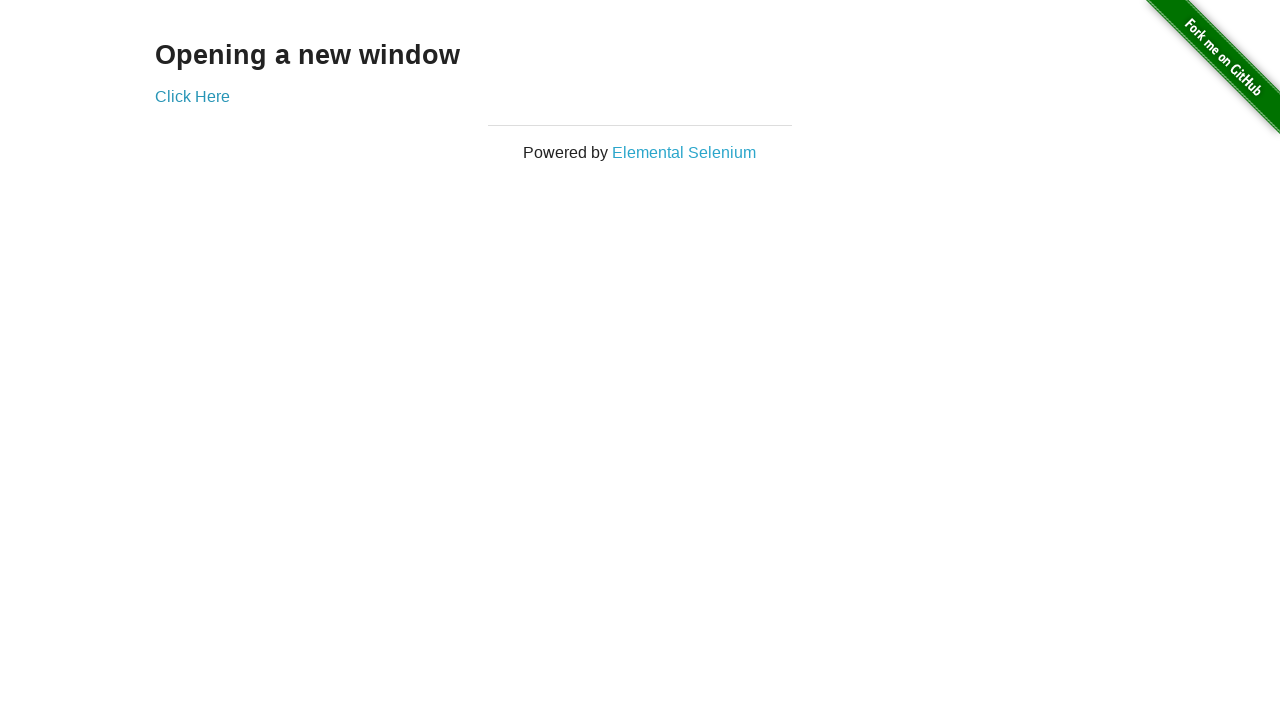

Verified new window title is 'New Window'
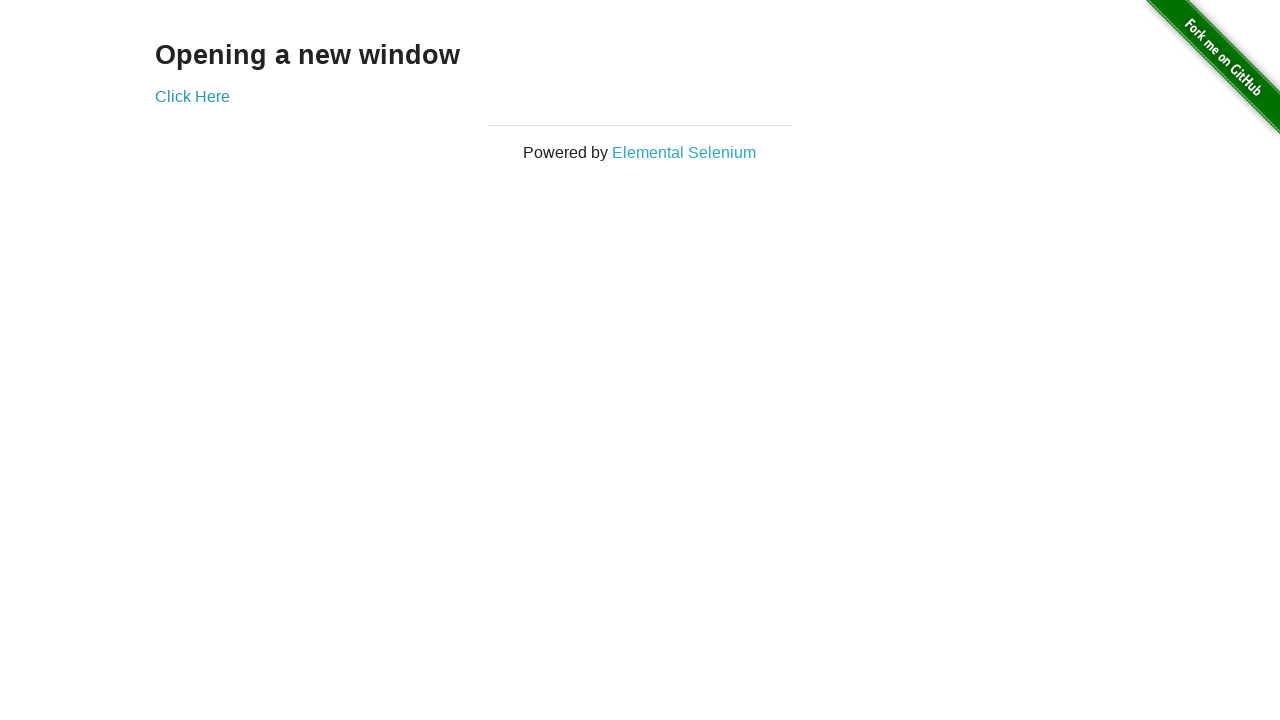

Verified new window heading displays 'New Window'
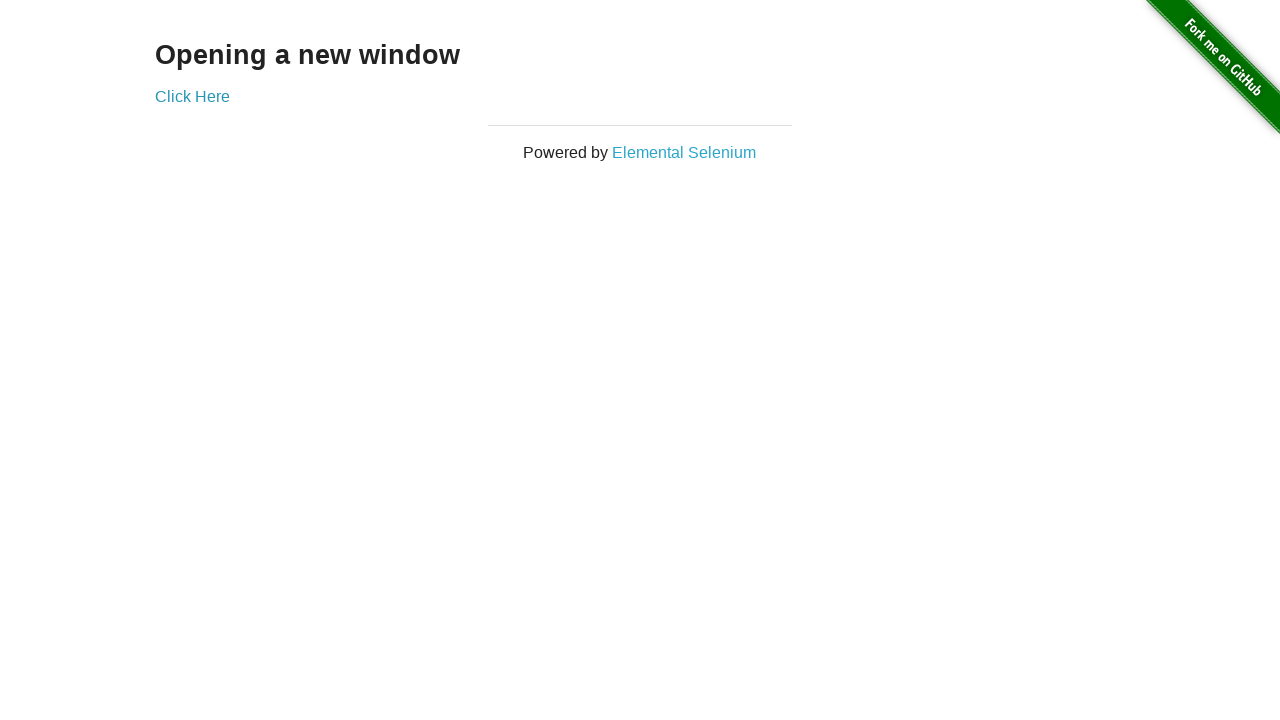

Verified original window title is still 'The Internet' after switching back
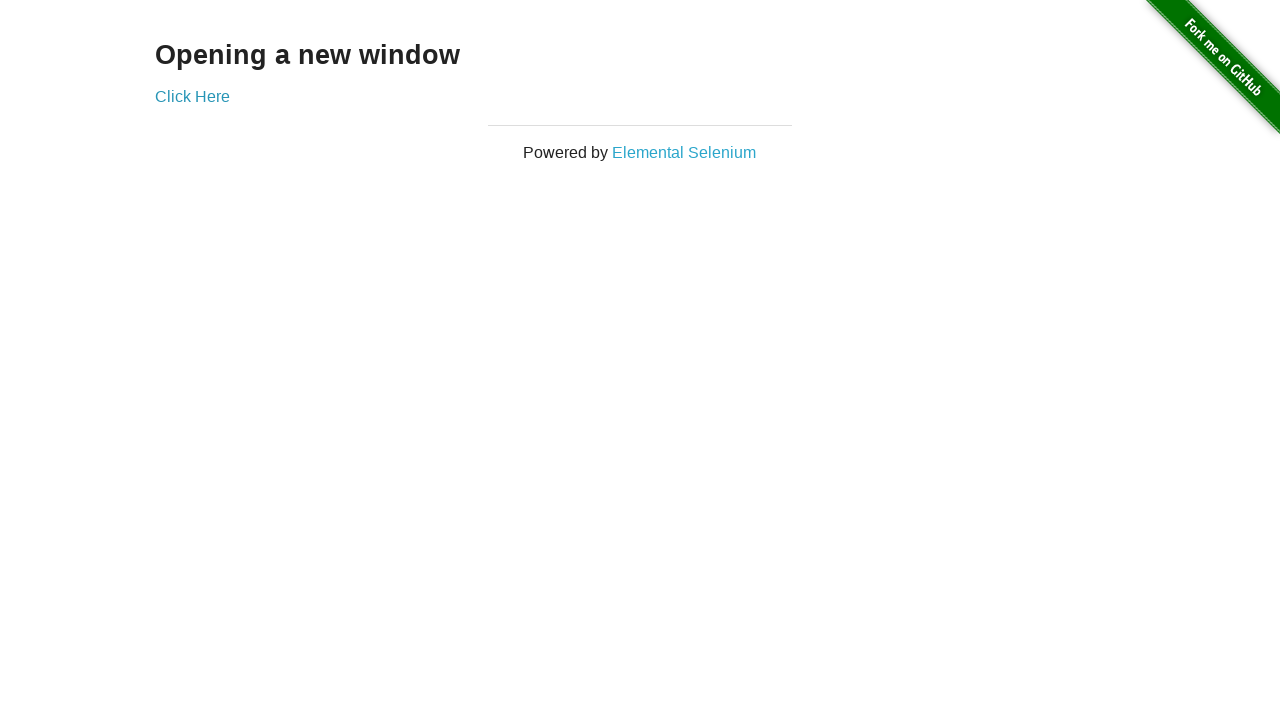

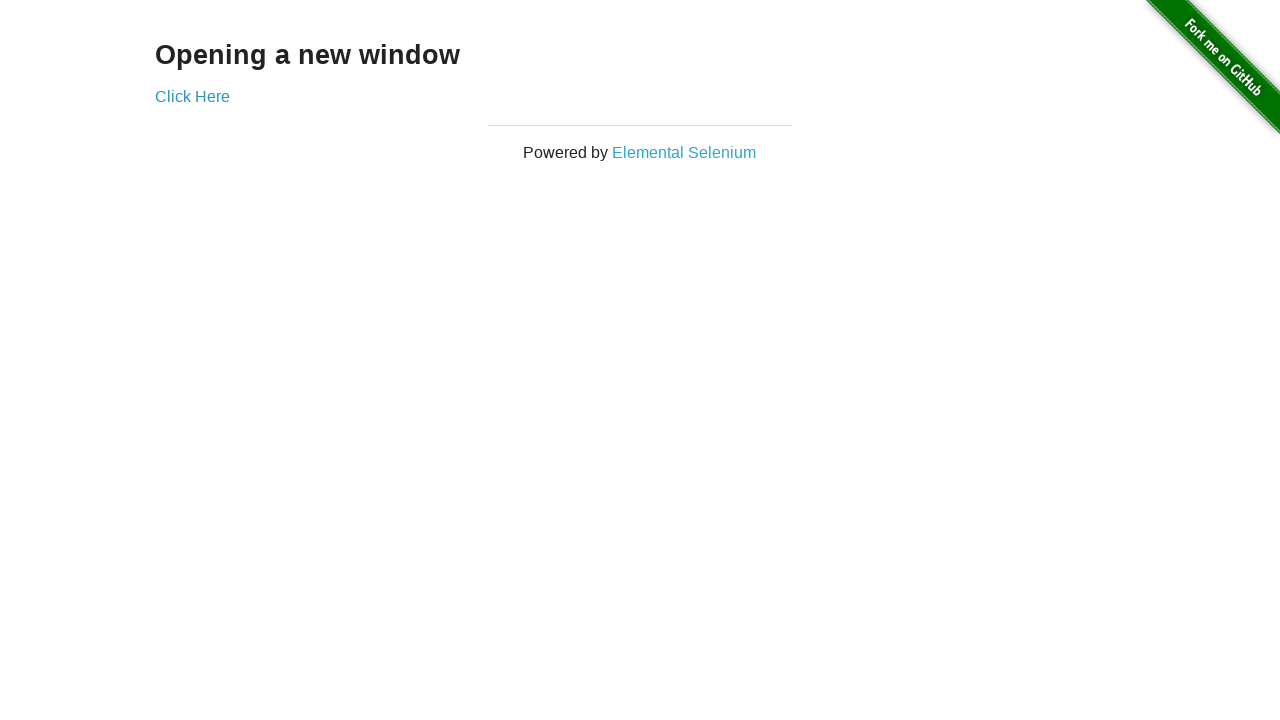